Tests various UI interactions on an automation practice page including checkboxes, radio buttons, alerts, mouse hover actions, and element visibility toggling

Starting URL: https://rahulshettyacademy.com/AutomationPractice/

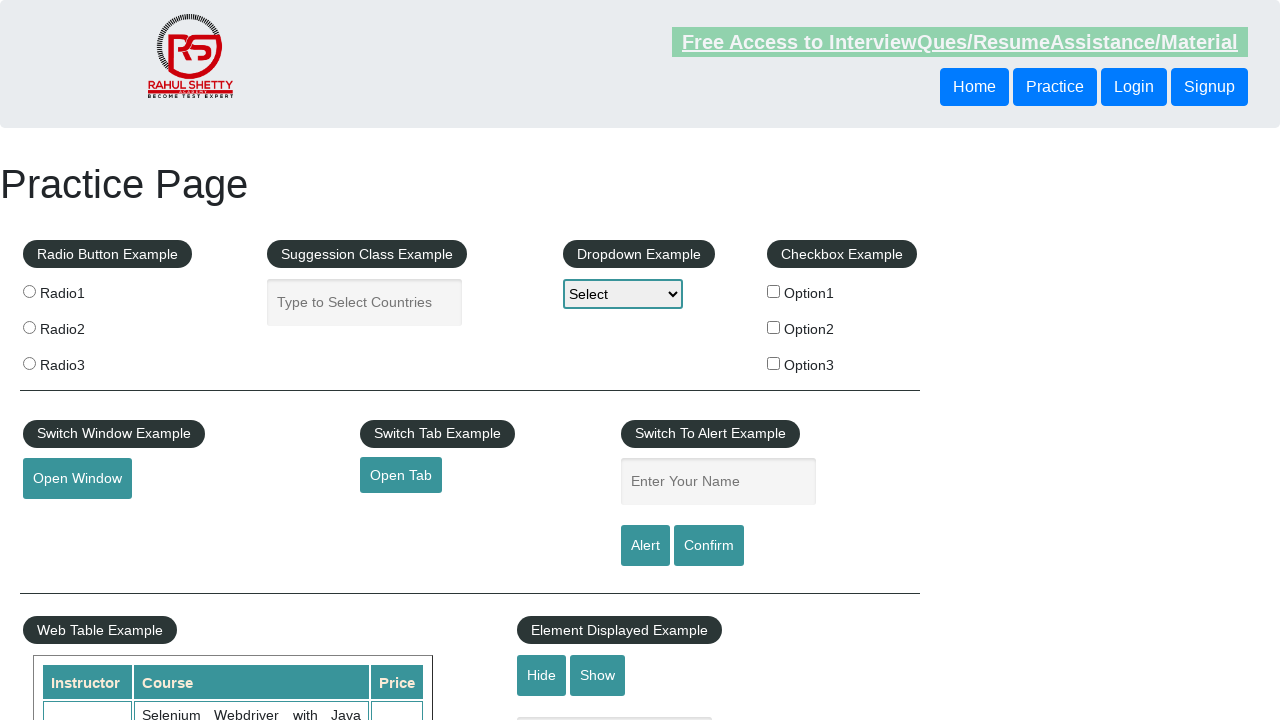

Located all checkboxes on the page
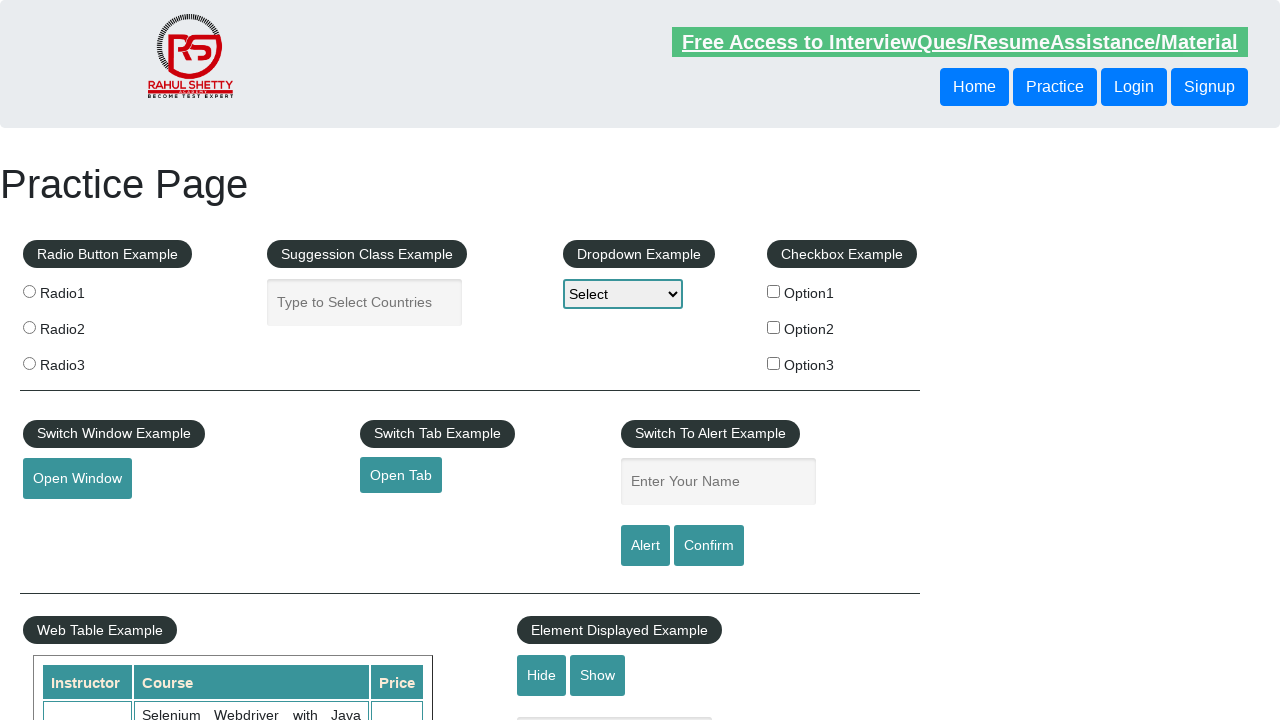

Retrieved checkbox at index 0
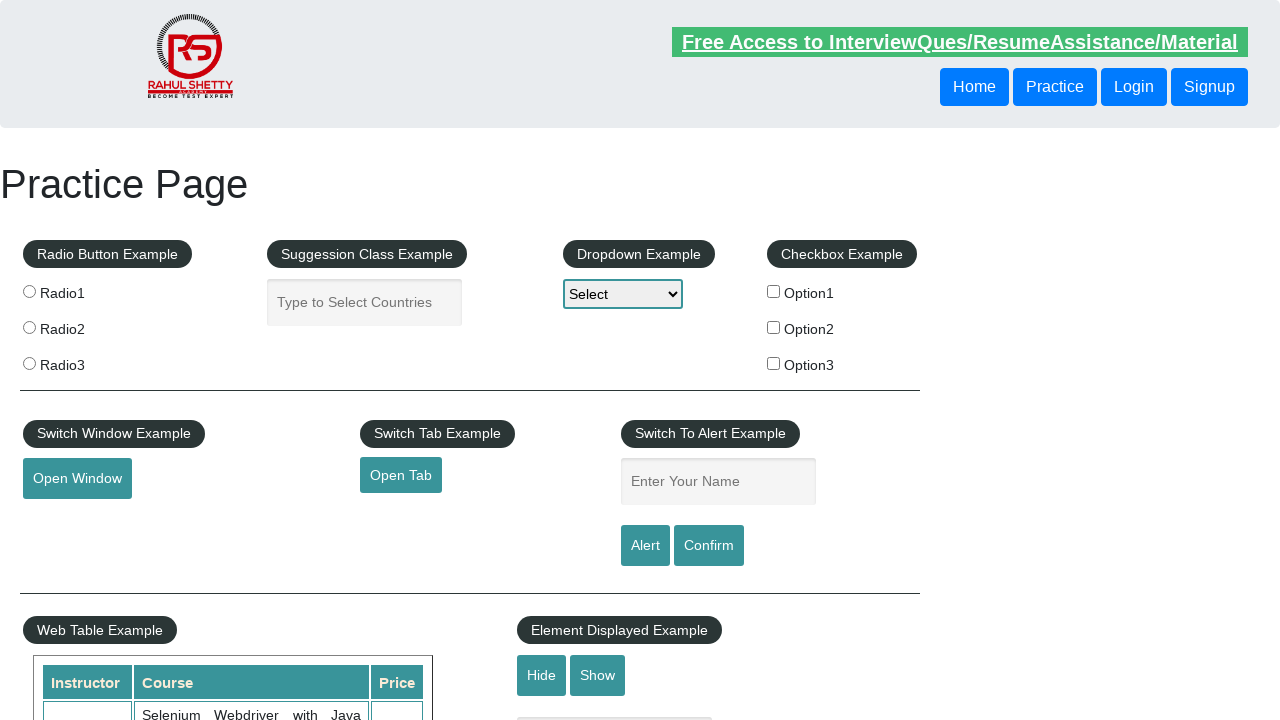

Retrieved checkbox at index 1
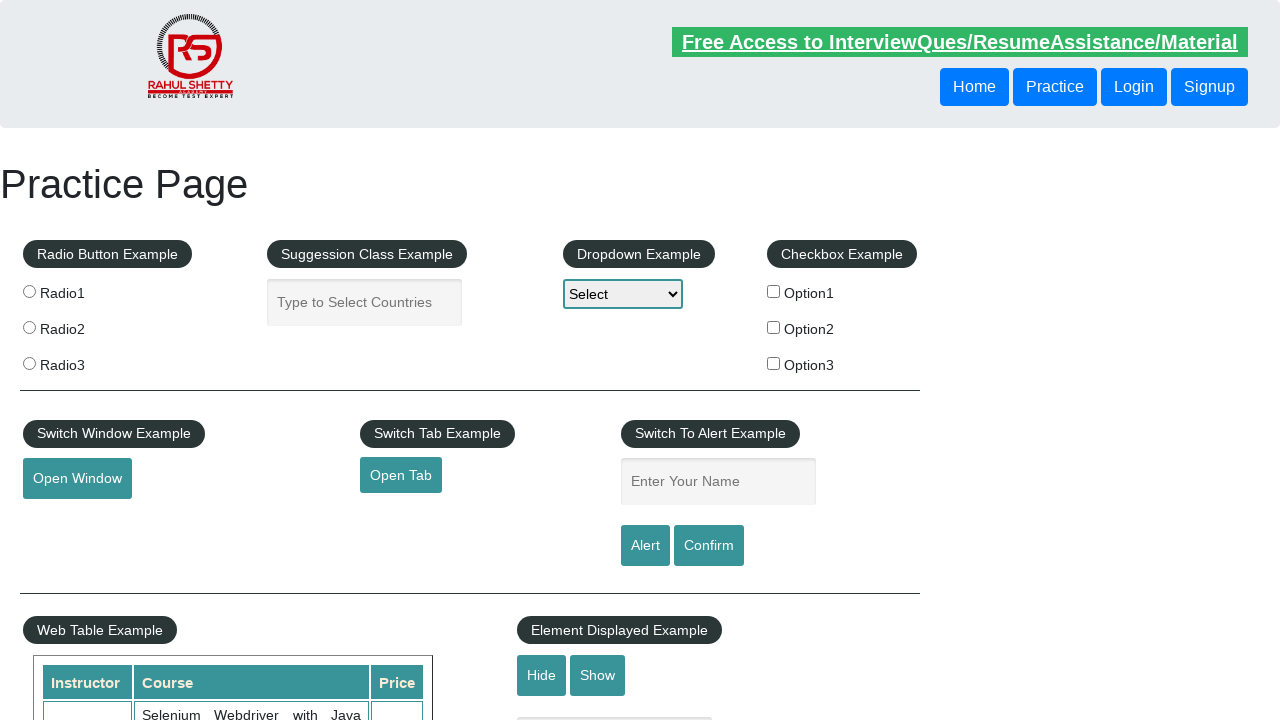

Clicked checkbox with value 'option2' at (774, 327) on xpath=//input[@type='checkbox'] >> nth=1
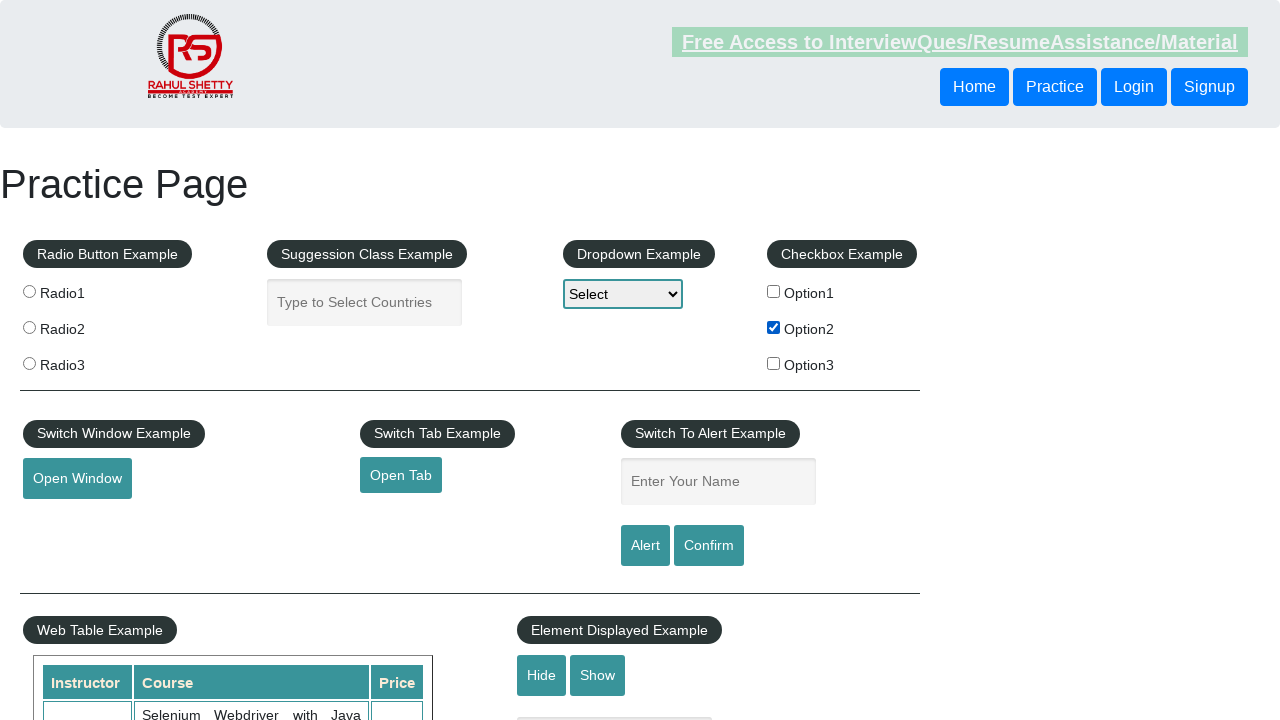

Located all radio buttons on the page
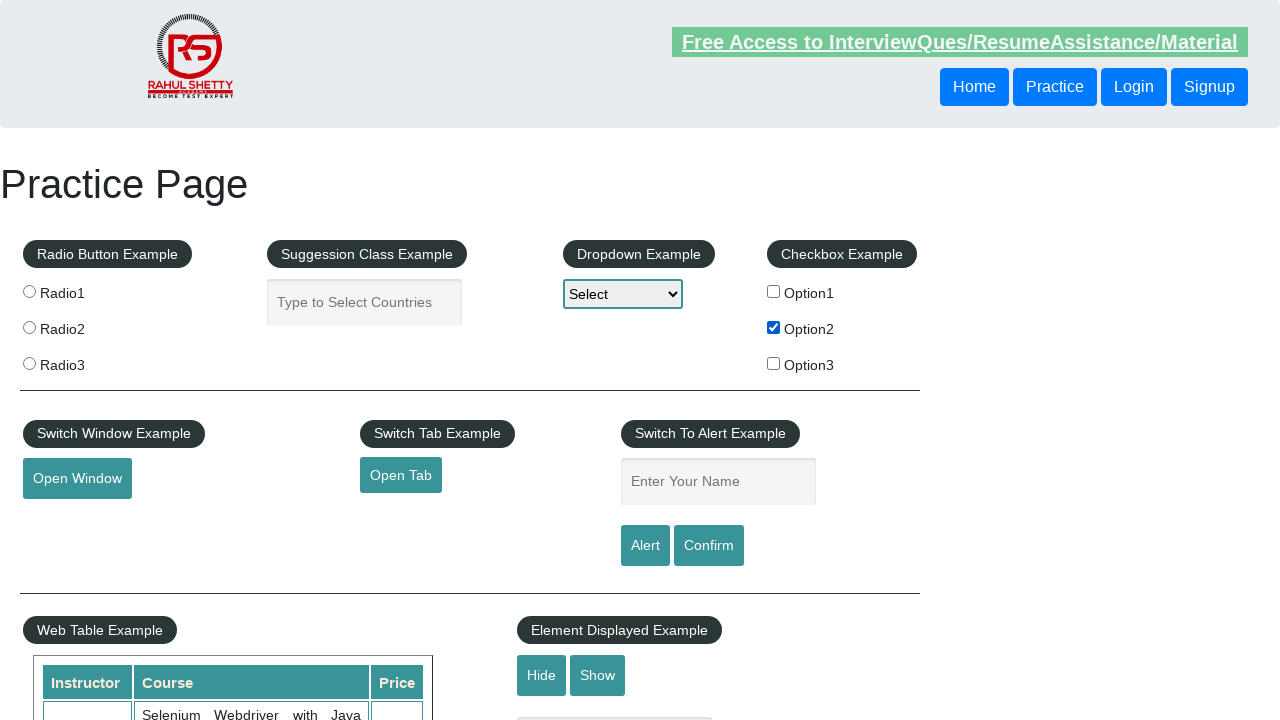

Clicked the third radio button at (29, 363) on input[name='radioButton'] >> nth=2
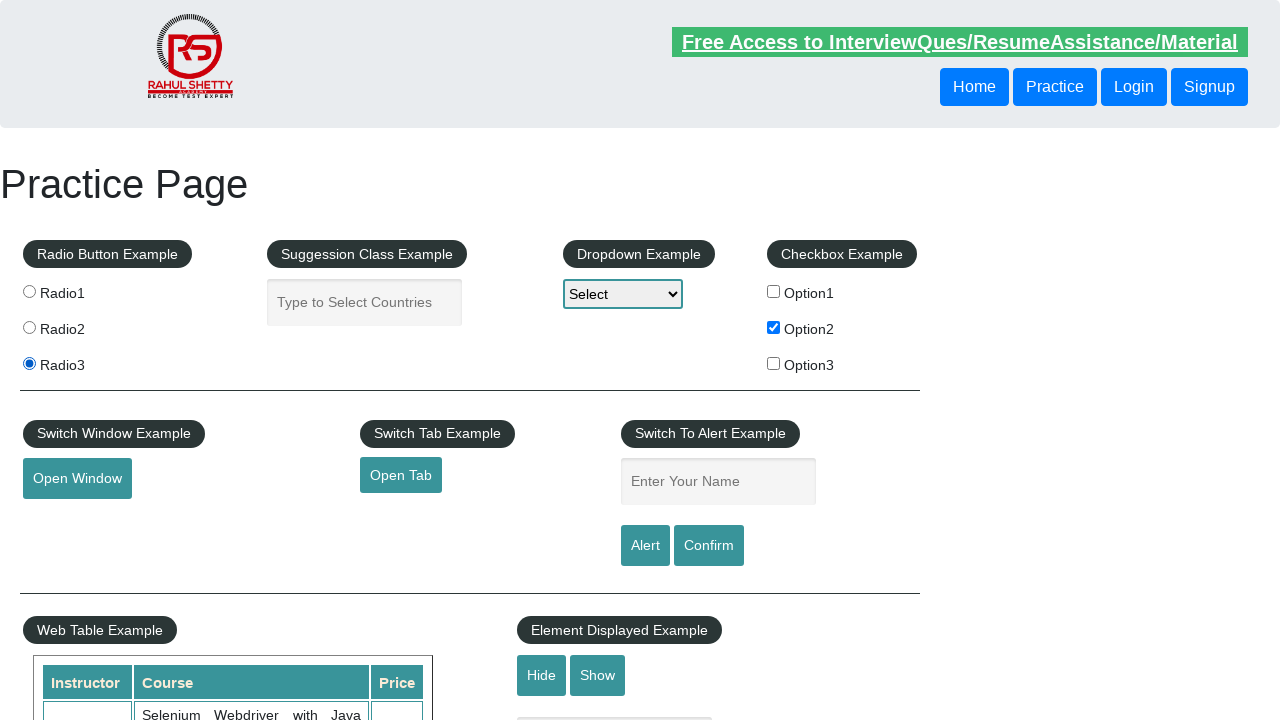

Filled name field with 'Option3' on #name
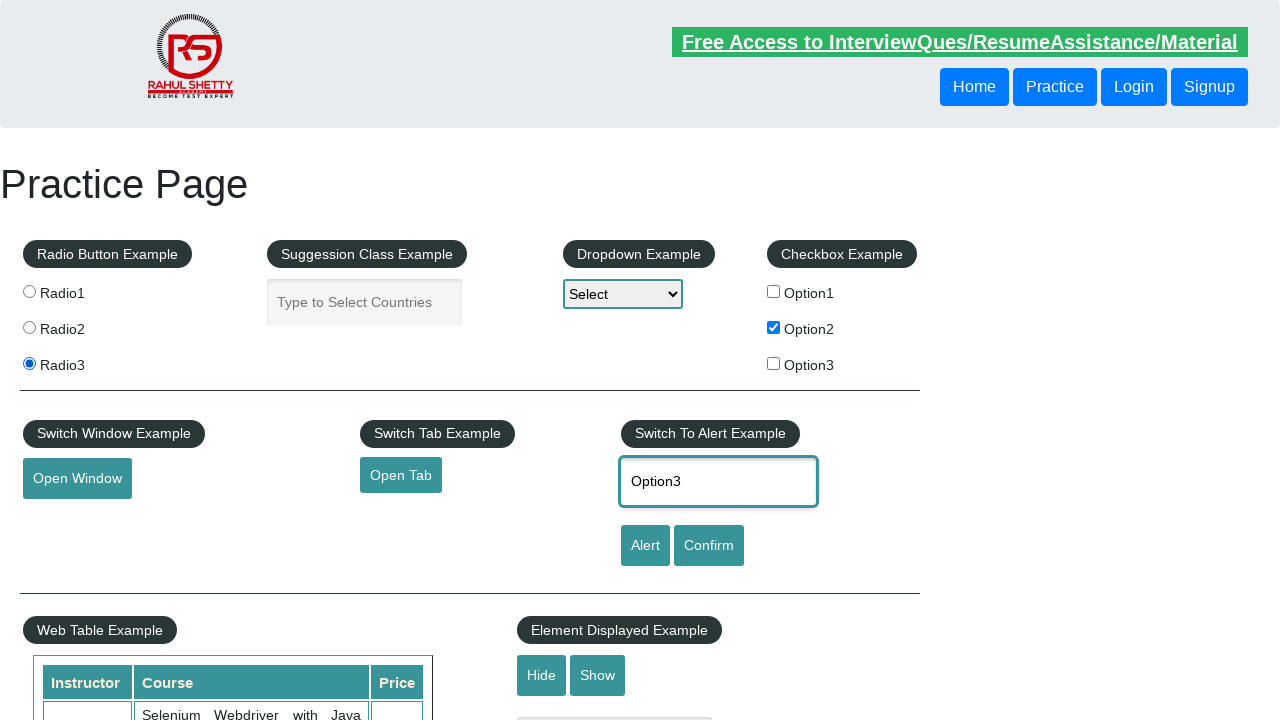

Registered dialog handler to accept alerts
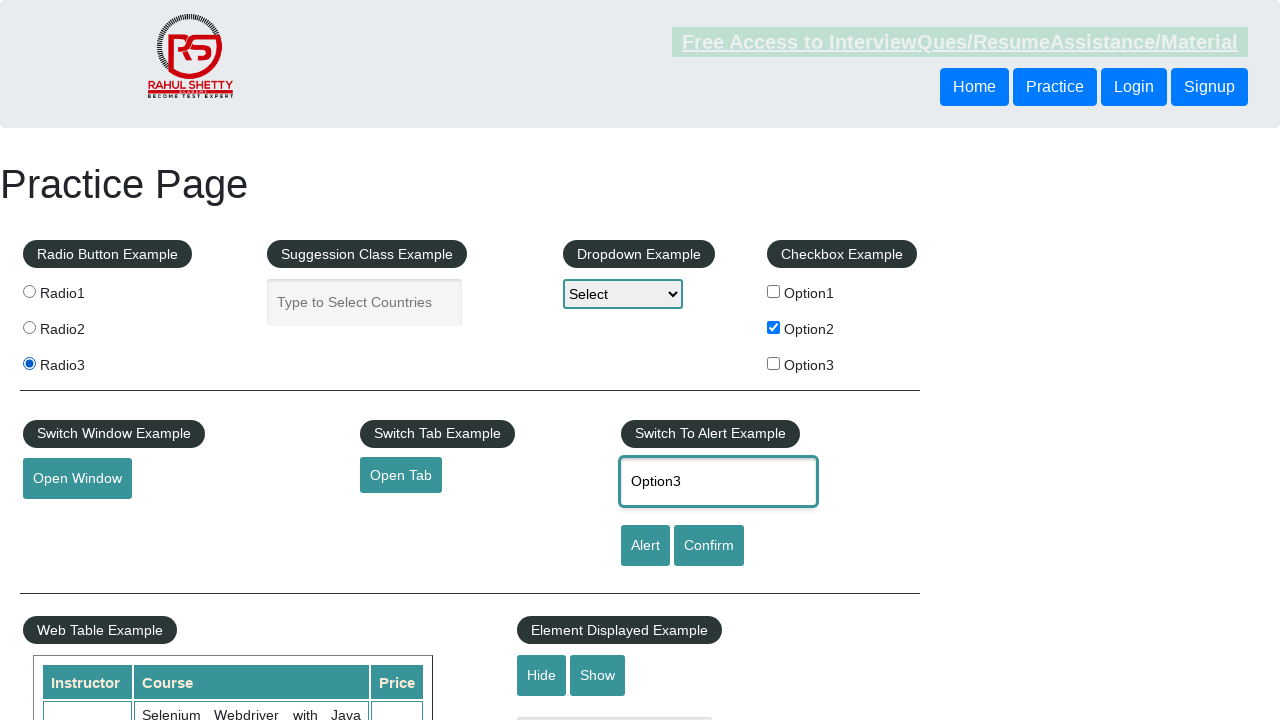

Clicked alert button and accepted the alert at (645, 546) on #alertbtn
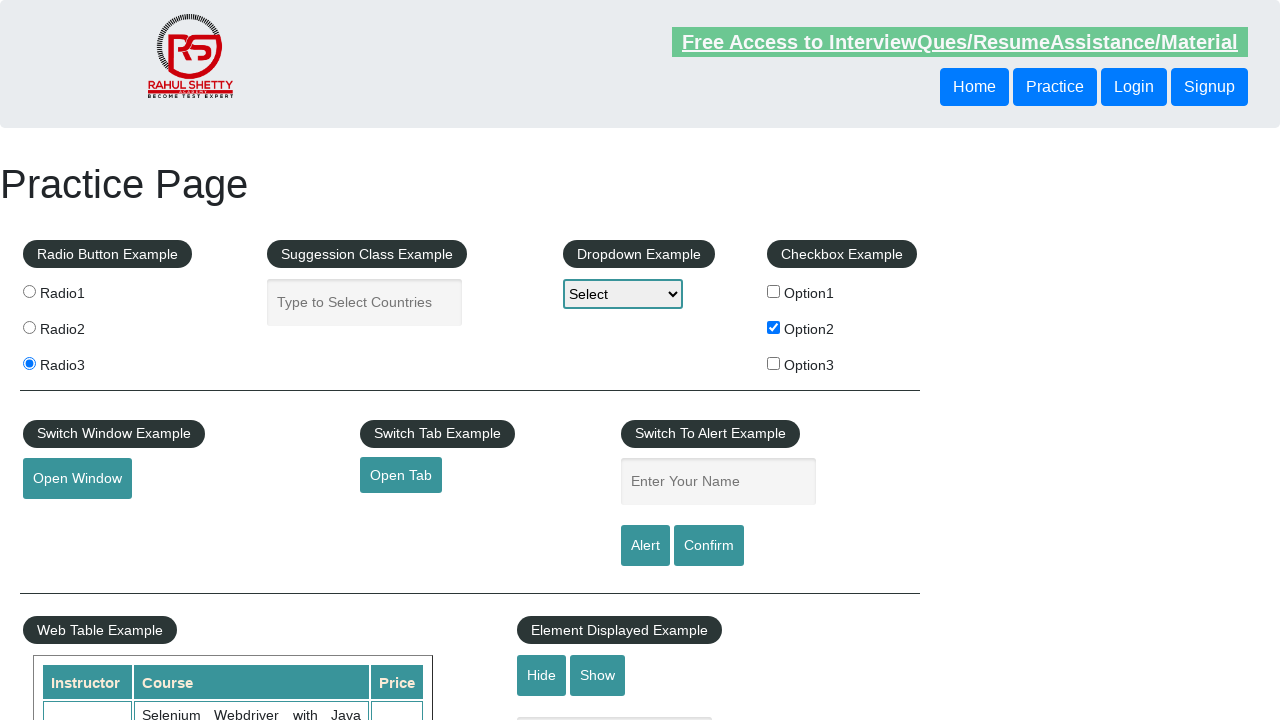

Hovered over mouse hover element at (83, 361) on #mousehover
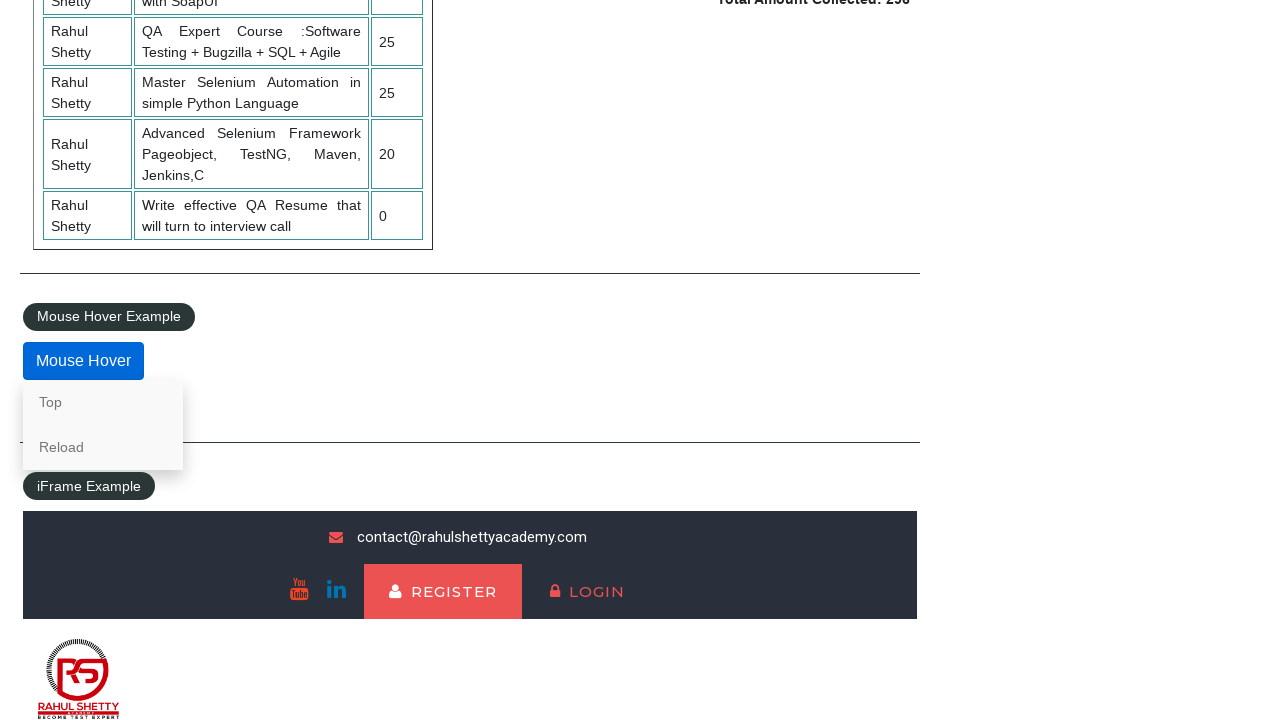

Clicked 'Top' option from hover menu at (103, 402) on text=Top
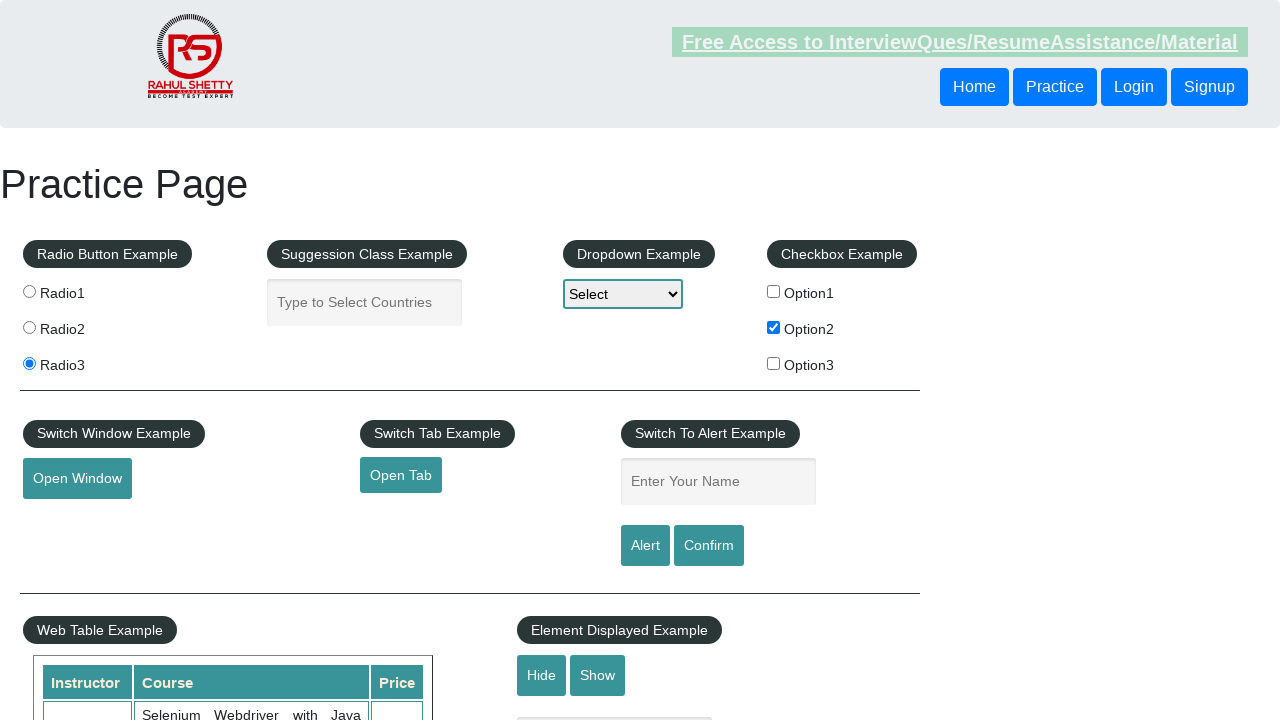

Clicked button to hide textbox at (542, 675) on #hide-textbox
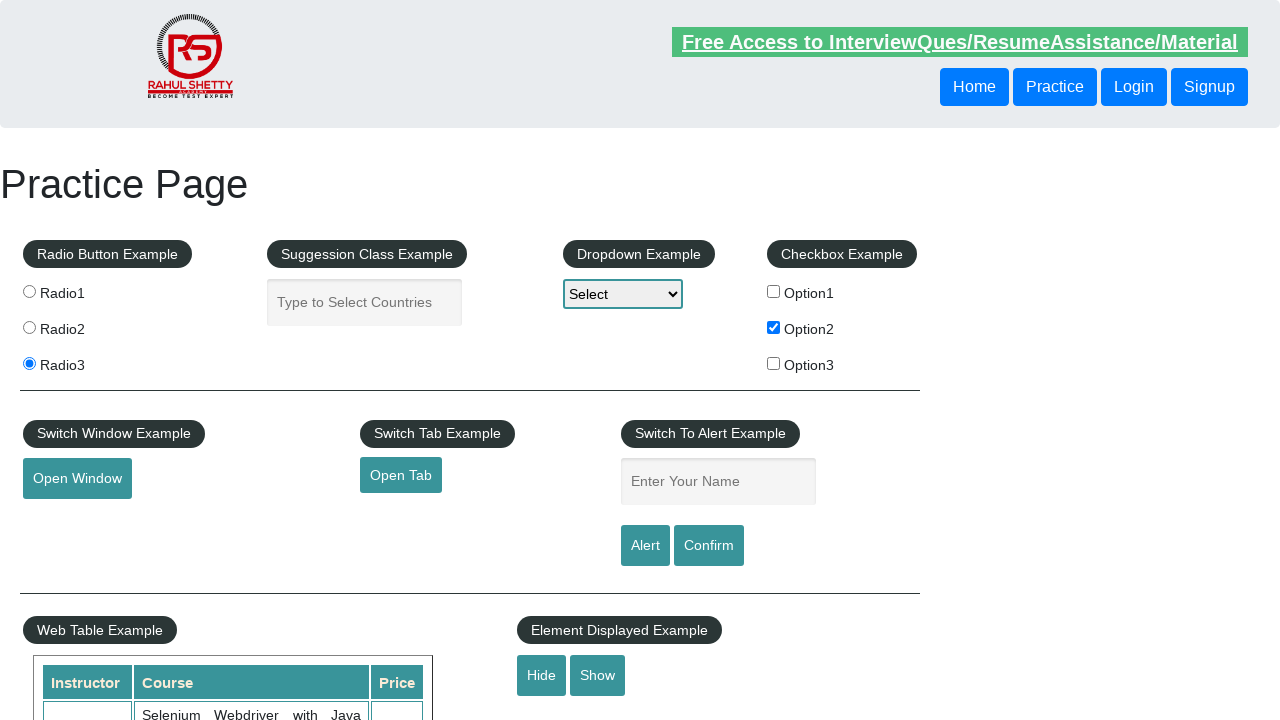

Clicked button to show textbox at (598, 675) on #show-textbox
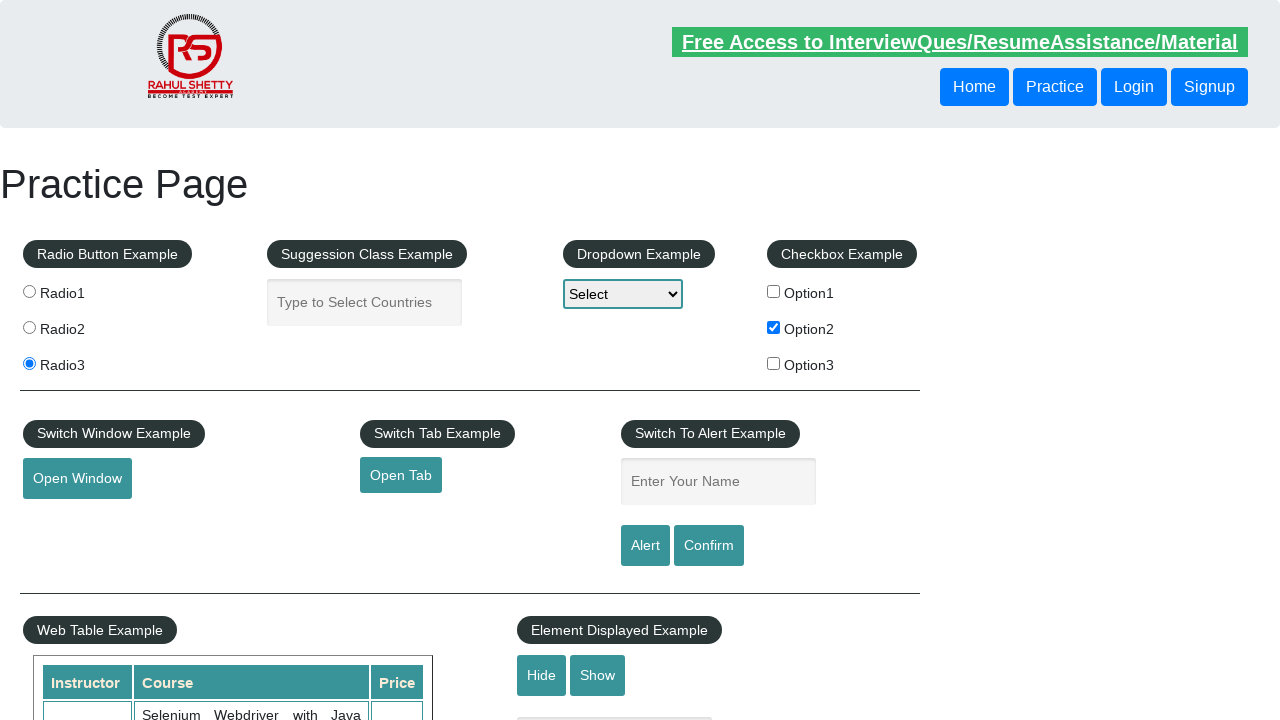

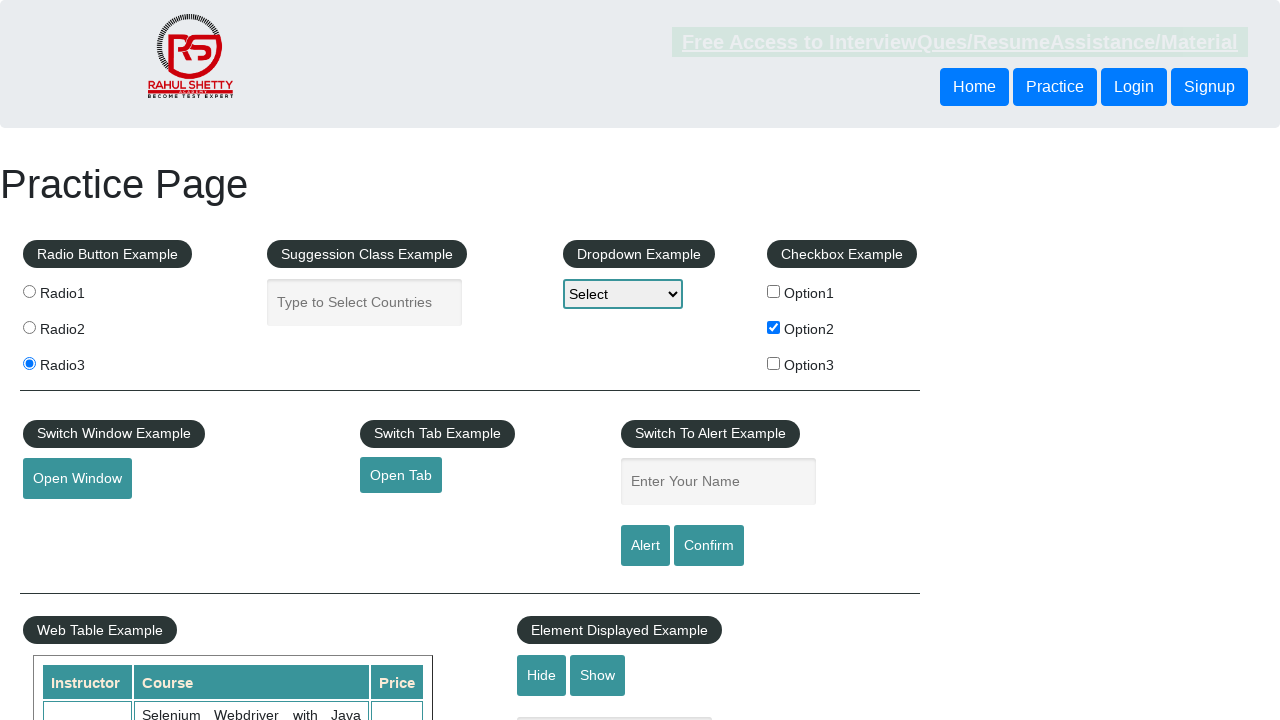